Tests selecting multiple options from a dropdown menu using different selection methods (by index, by value, and by visible text)

Starting URL: https://qa-practice.netlify.app/dropdowns

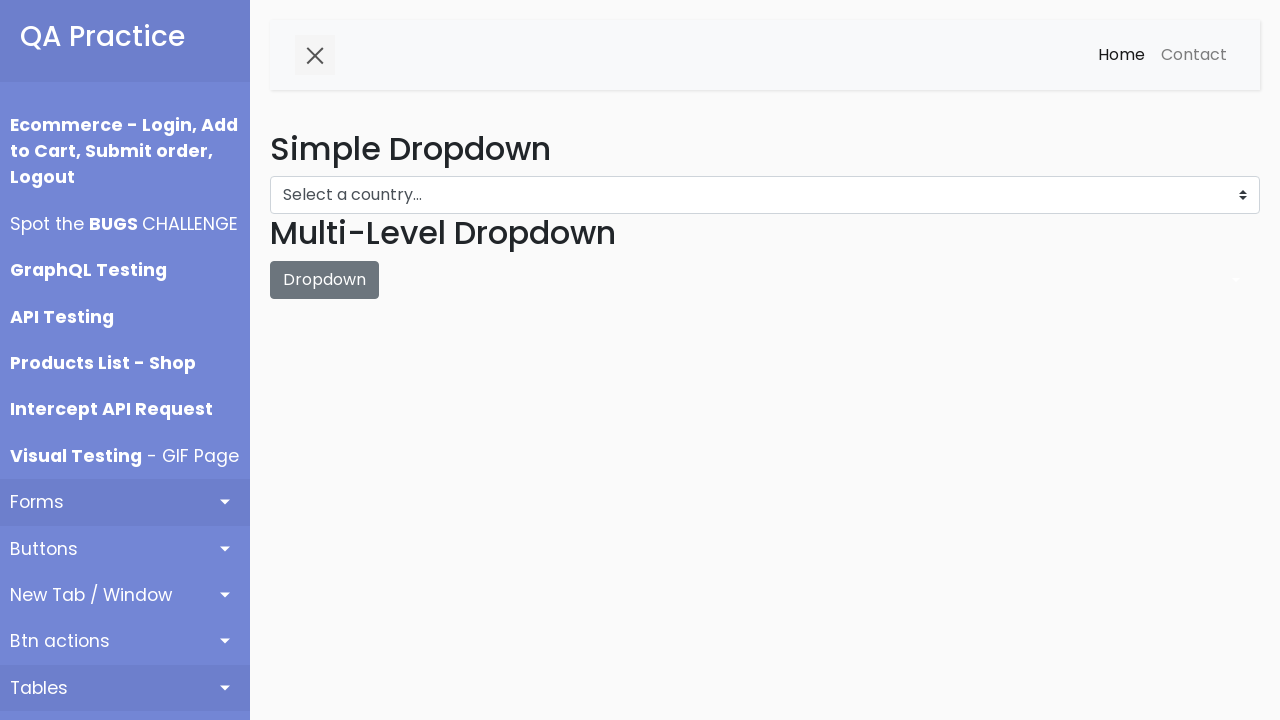

Selected third option (index 2) from dropdown menu on #dropdown-menu
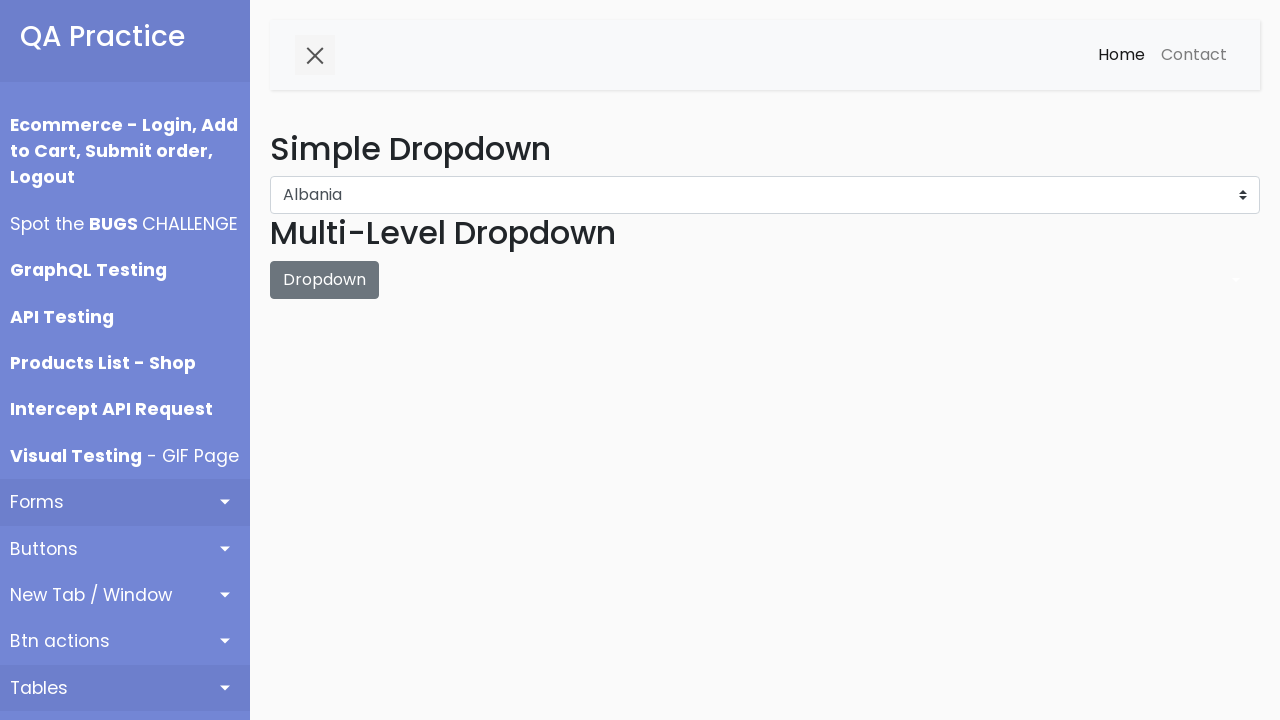

Selected option with value 'Japan' from dropdown menu on #dropdown-menu
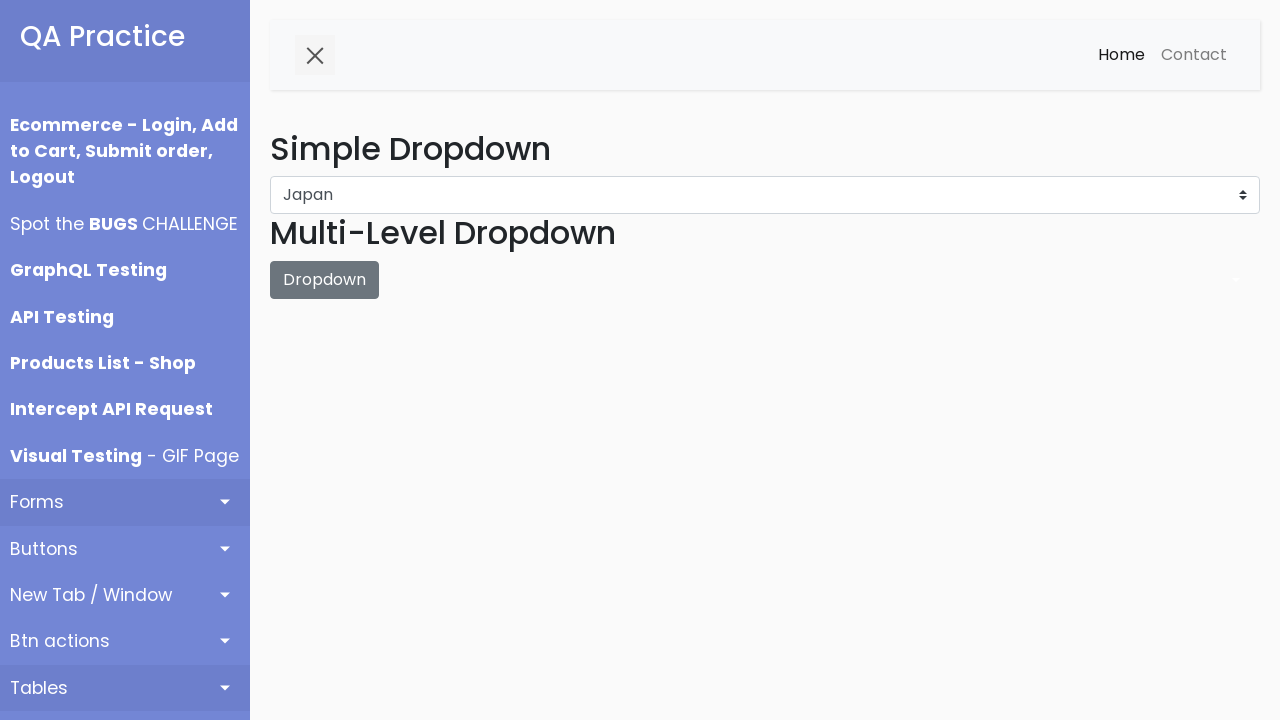

Selected option with visible text 'Brazil' from dropdown menu on #dropdown-menu
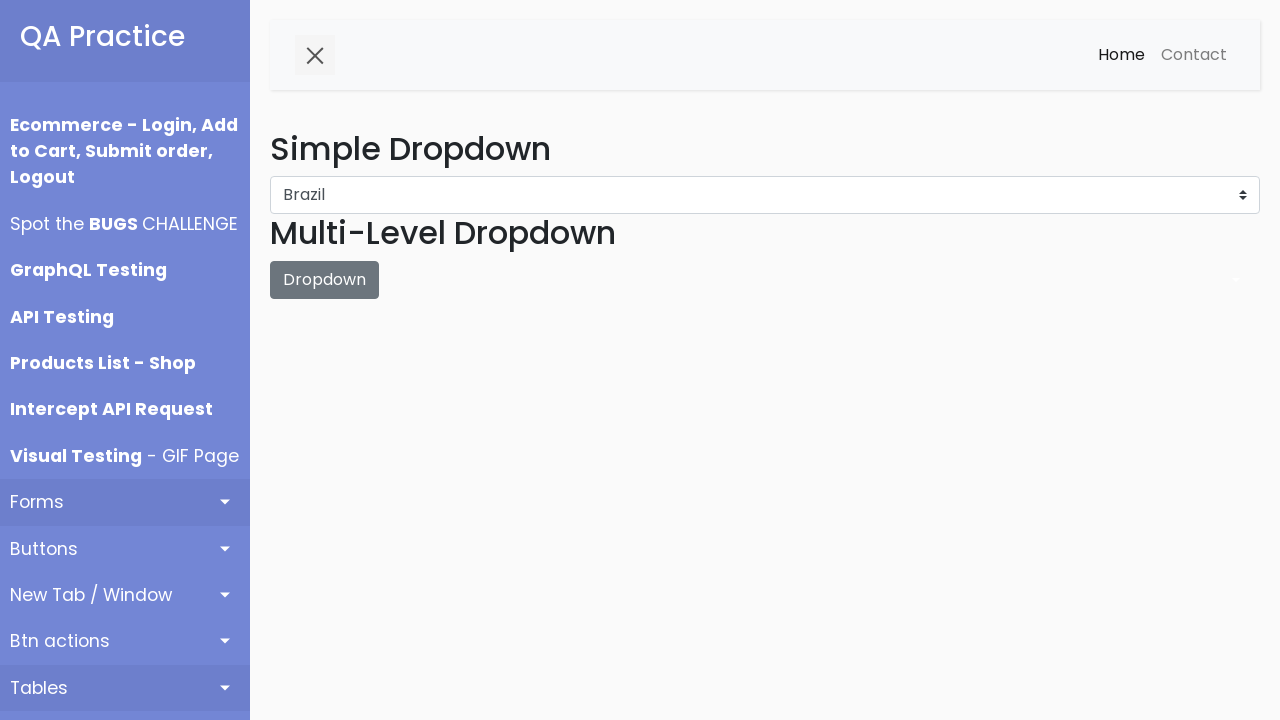

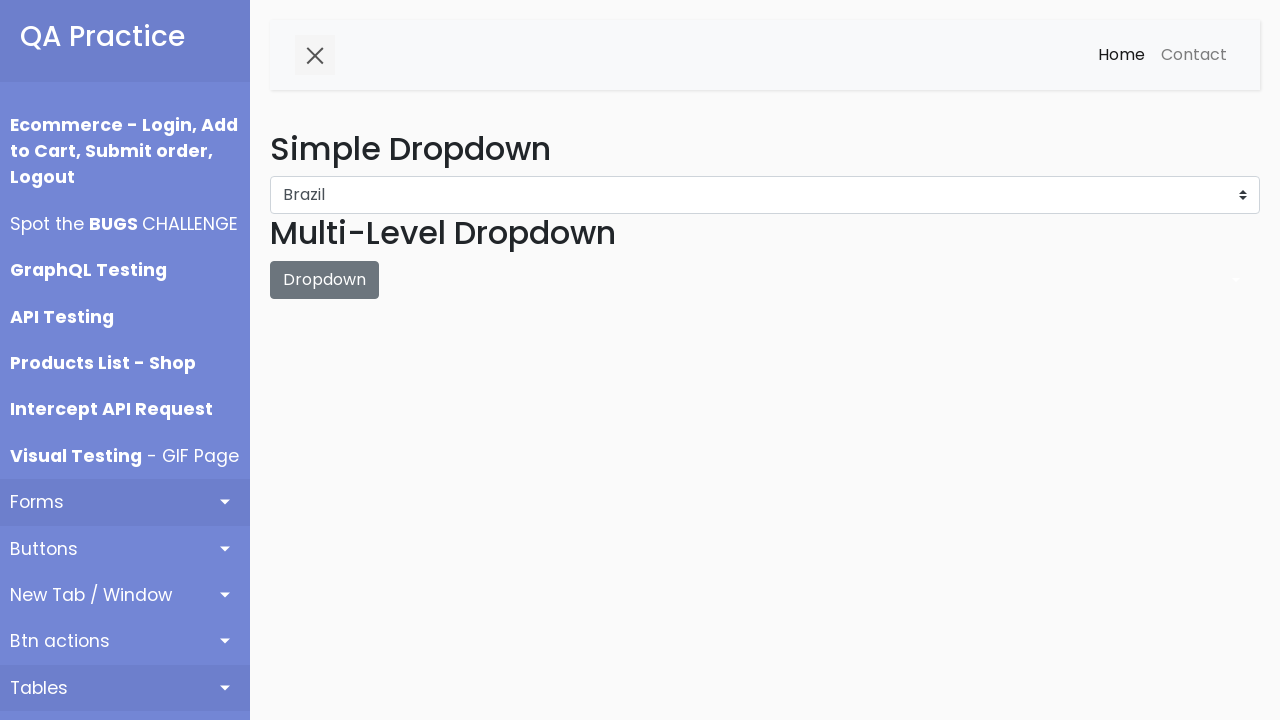